Navigates to the Inputs page and enters a number into the input field

Starting URL: https://the-internet.herokuapp.com

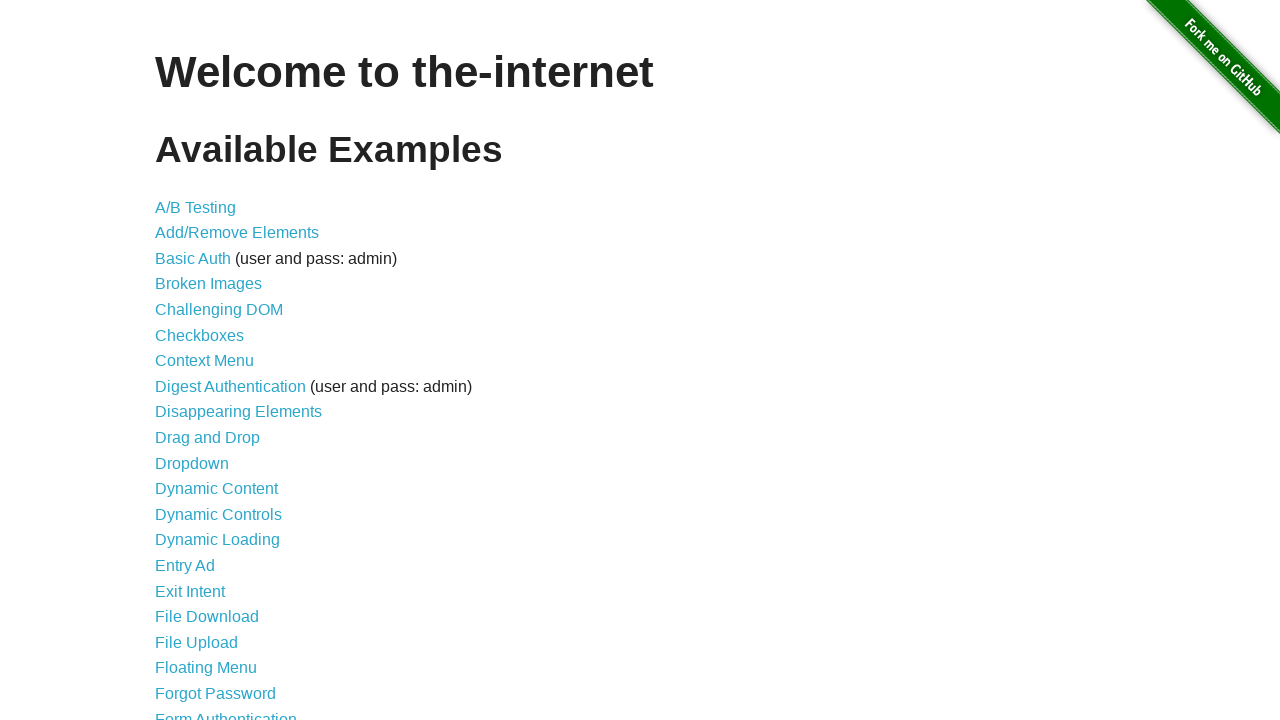

Clicked on Inputs link at (176, 361) on text=Inputs
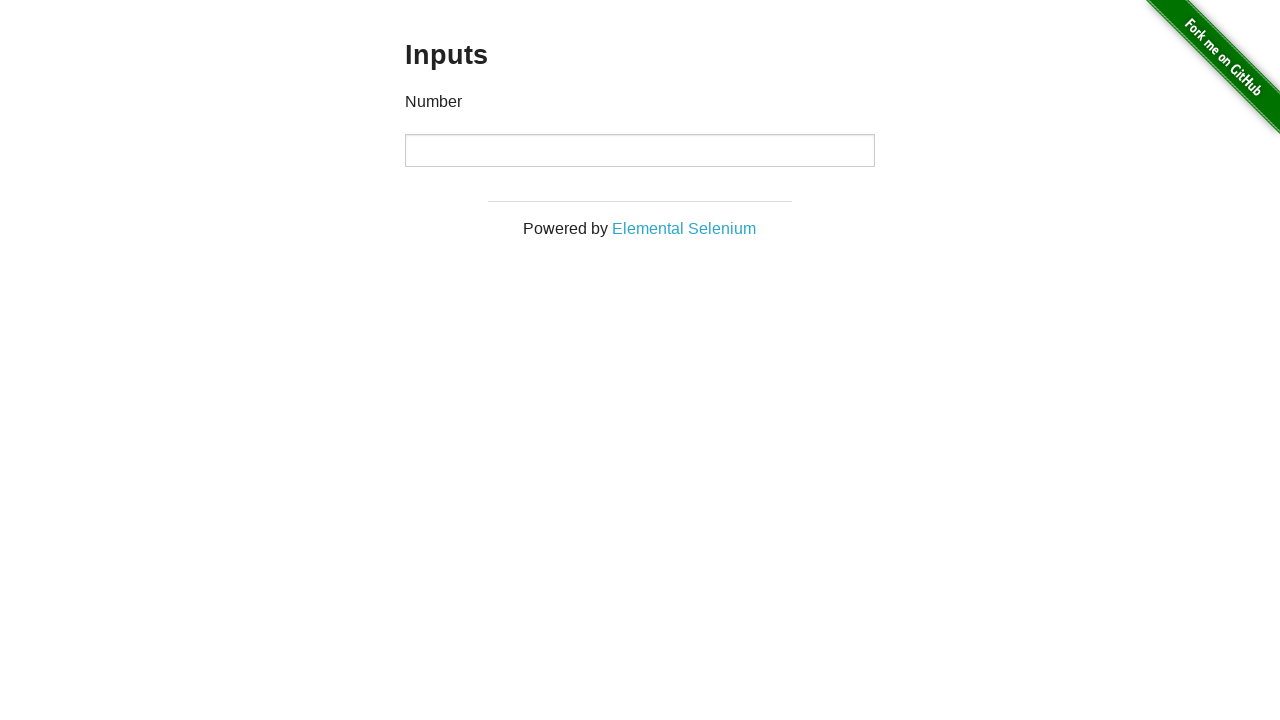

Inputs page URL loaded
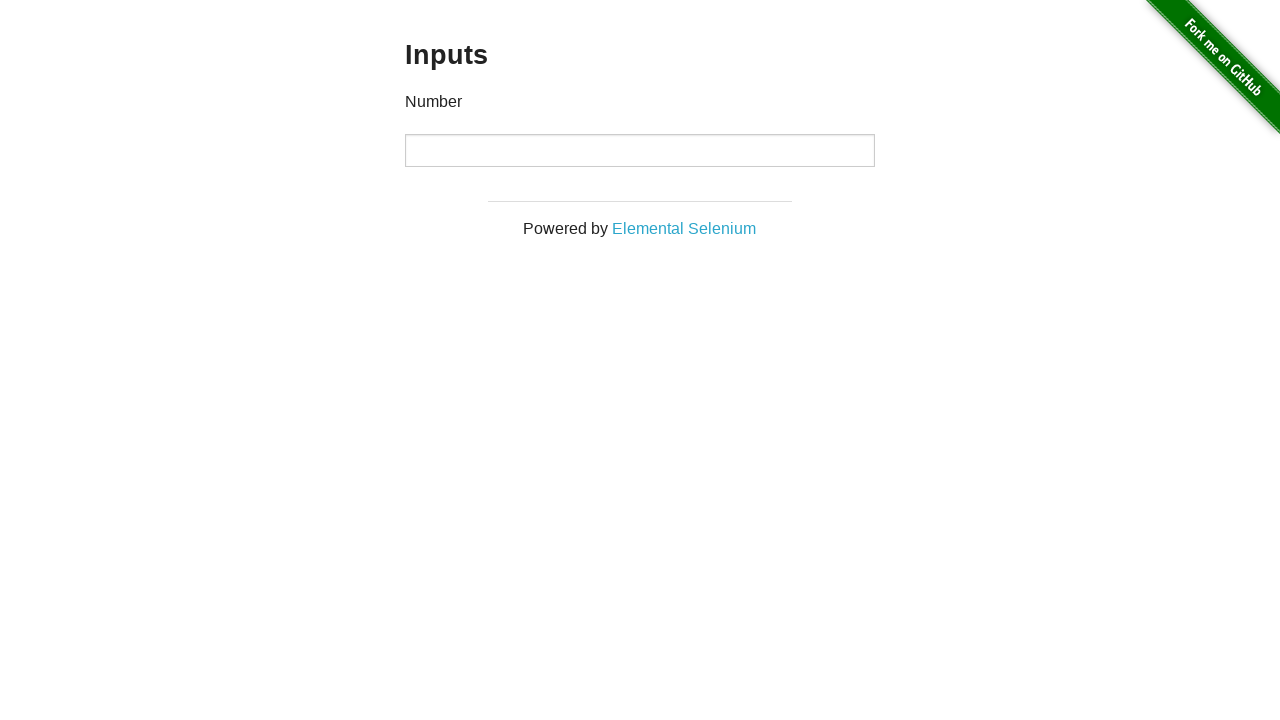

Inputs page header appeared
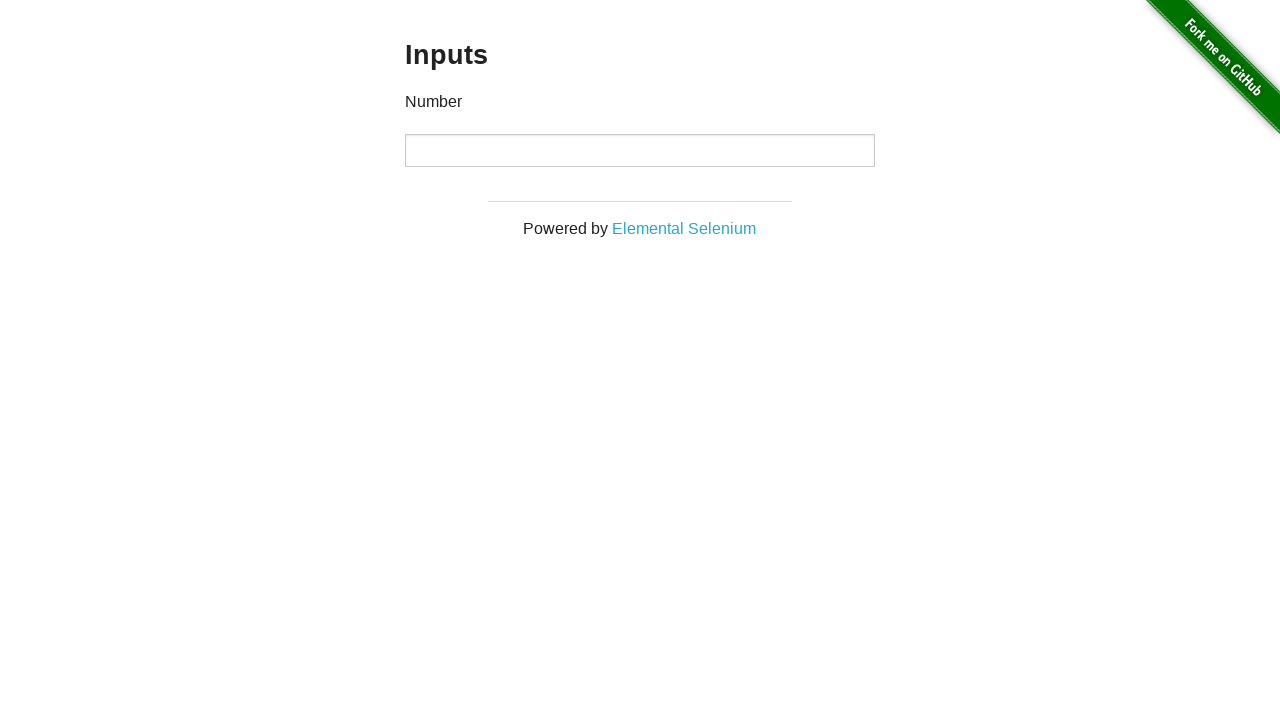

Entered number 50 into number input field on input[type='number']
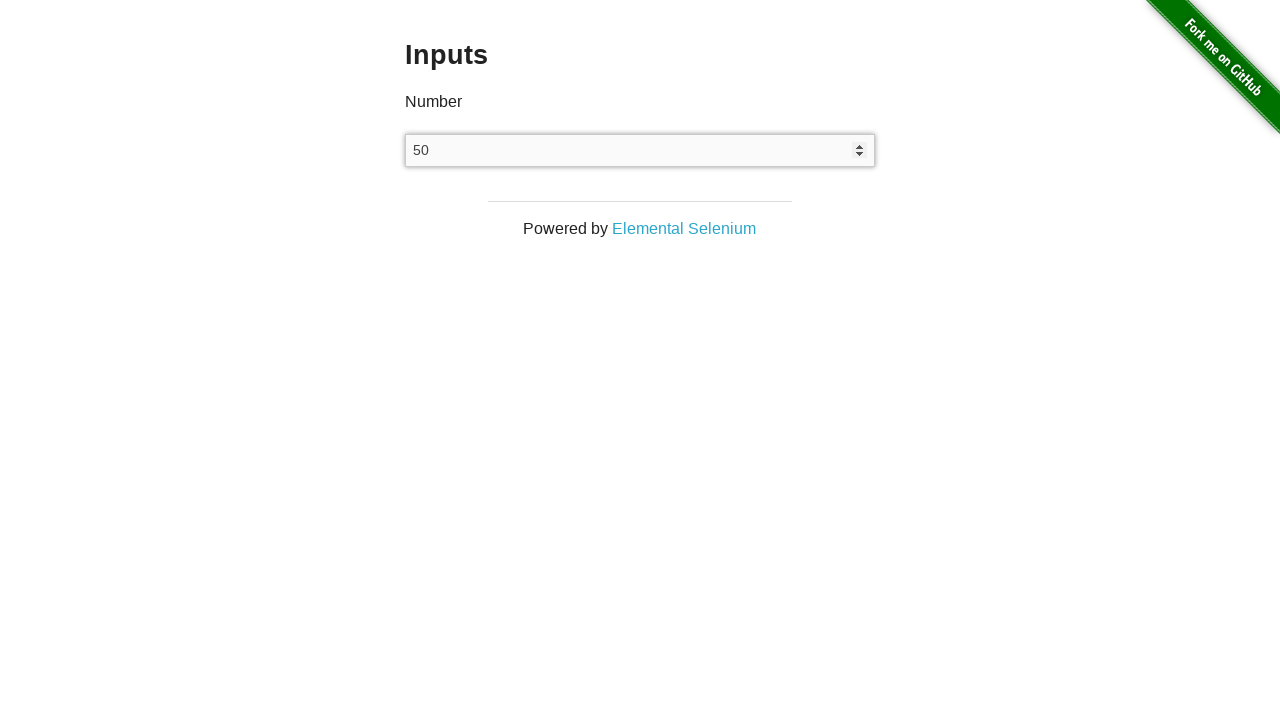

Verified that number input field contains value 50
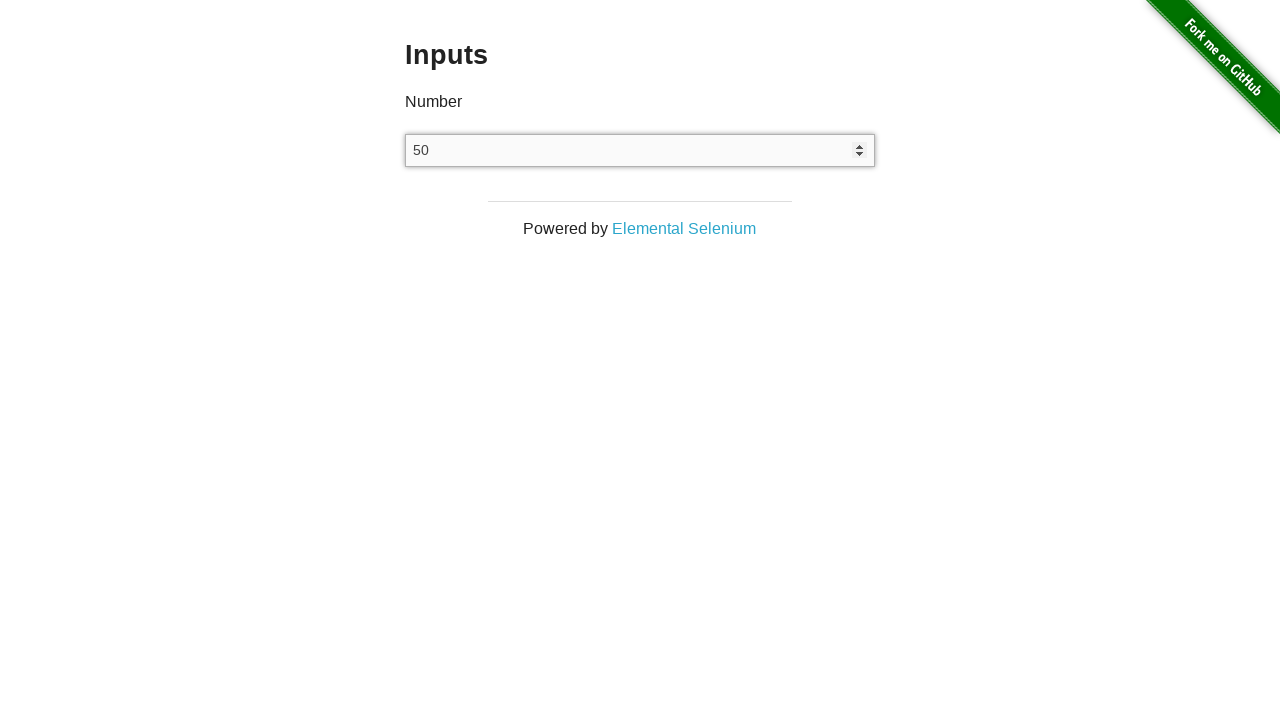

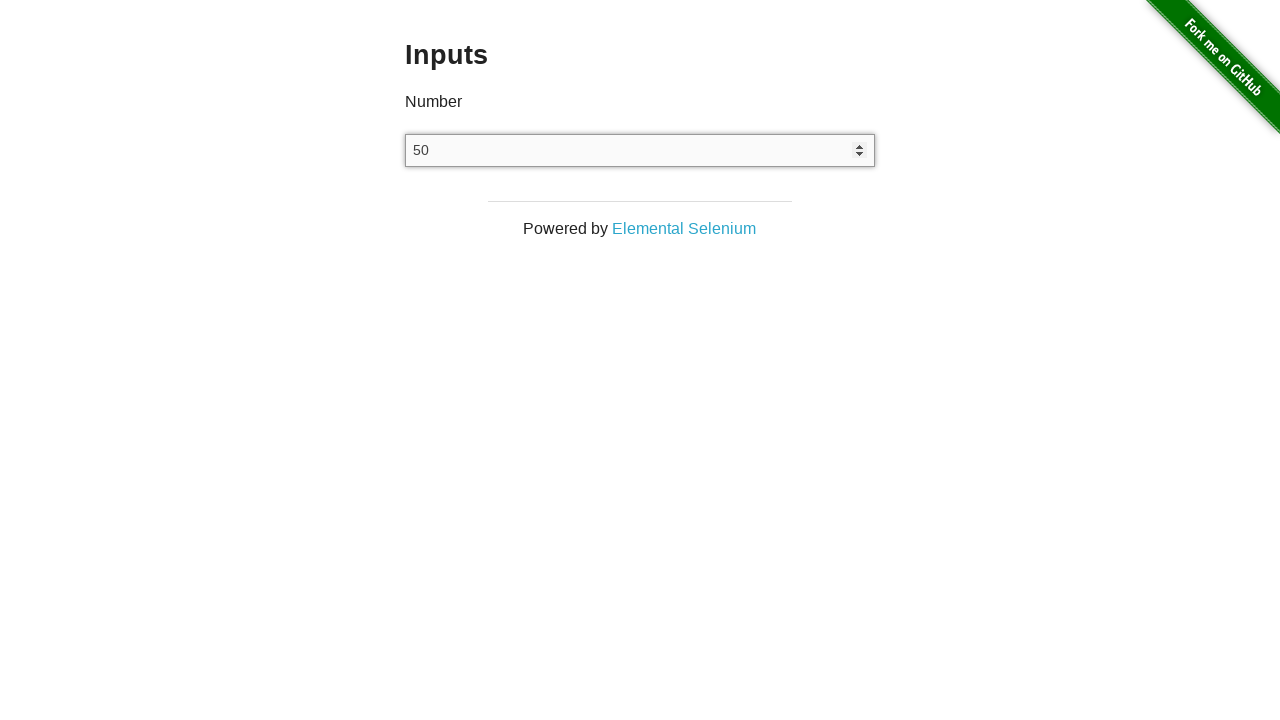